Tests the Texas Schools website by applying grade level filters (Prekindergarten, Kindergarten, Early Education) using the filter dropdown, then navigating through paginated table results using the next page button.

Starting URL: https://txschools.gov/?view=schools&lng=en

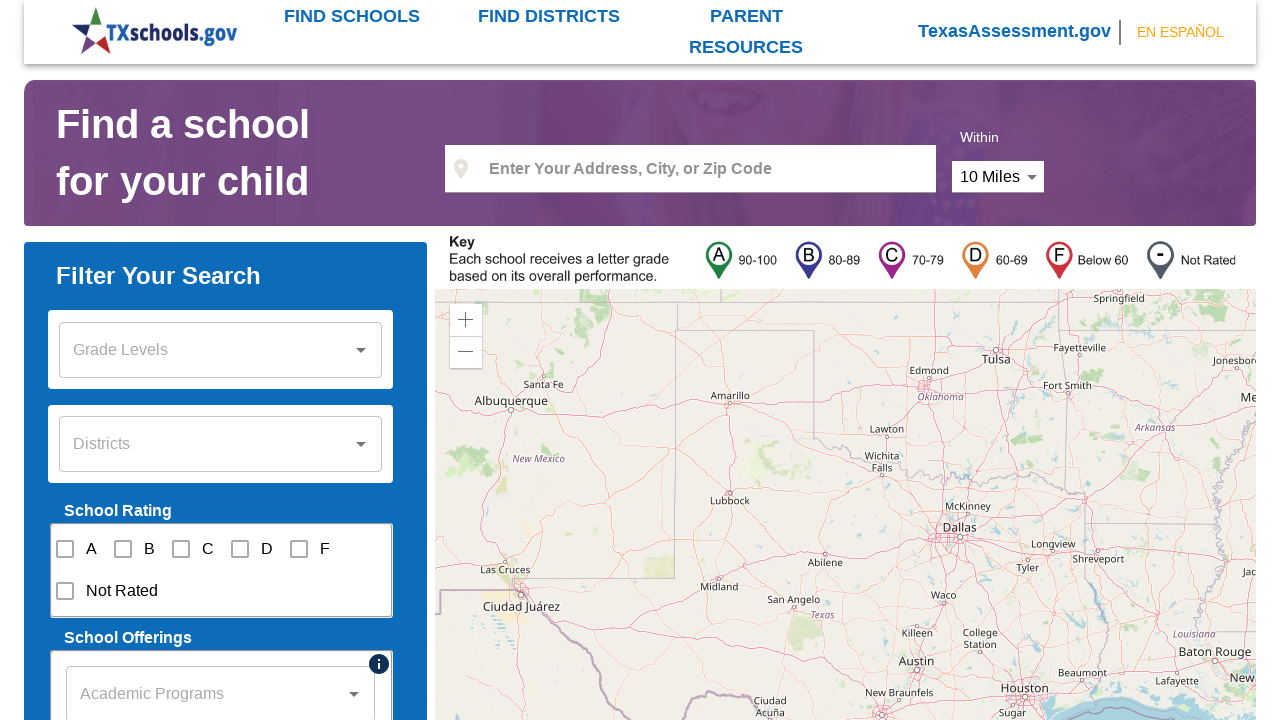

Grade level filter input became available
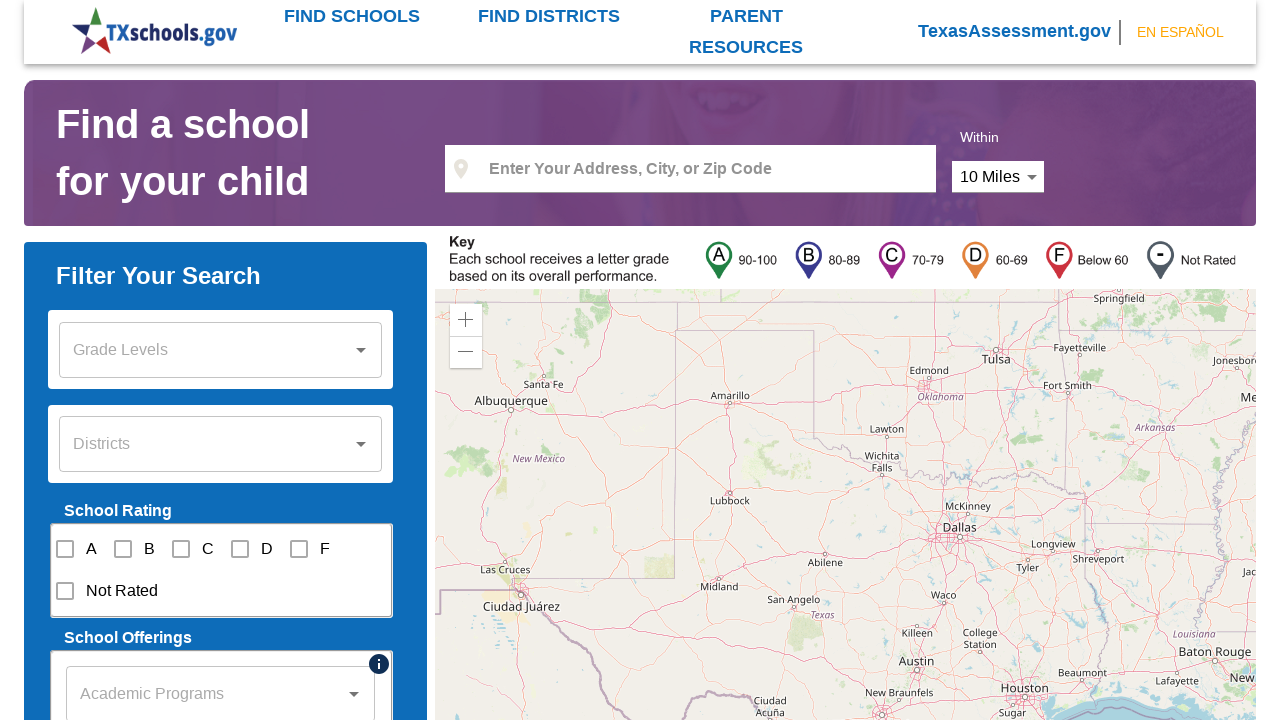

Clicked on grade level filter input at (205, 350) on input[placeholder="Select a grade level"]
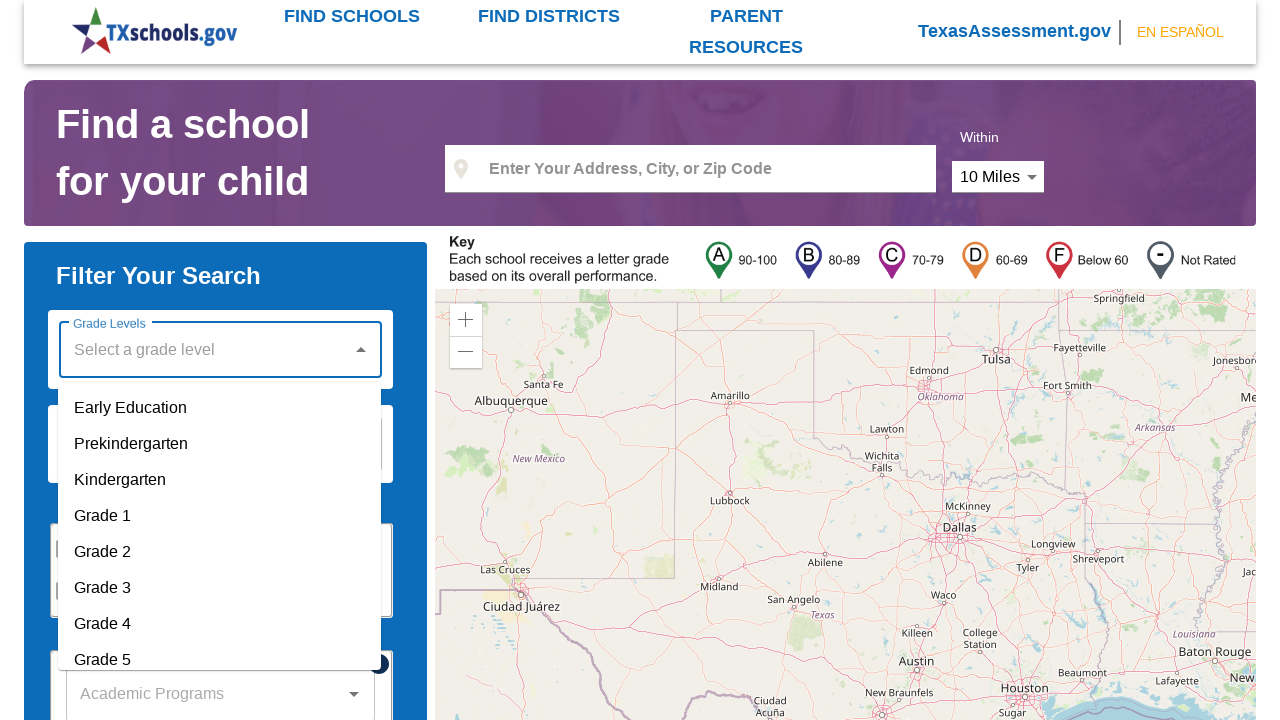

Filled filter input with 'Prekindergarten' on input[placeholder="Select a grade level"]
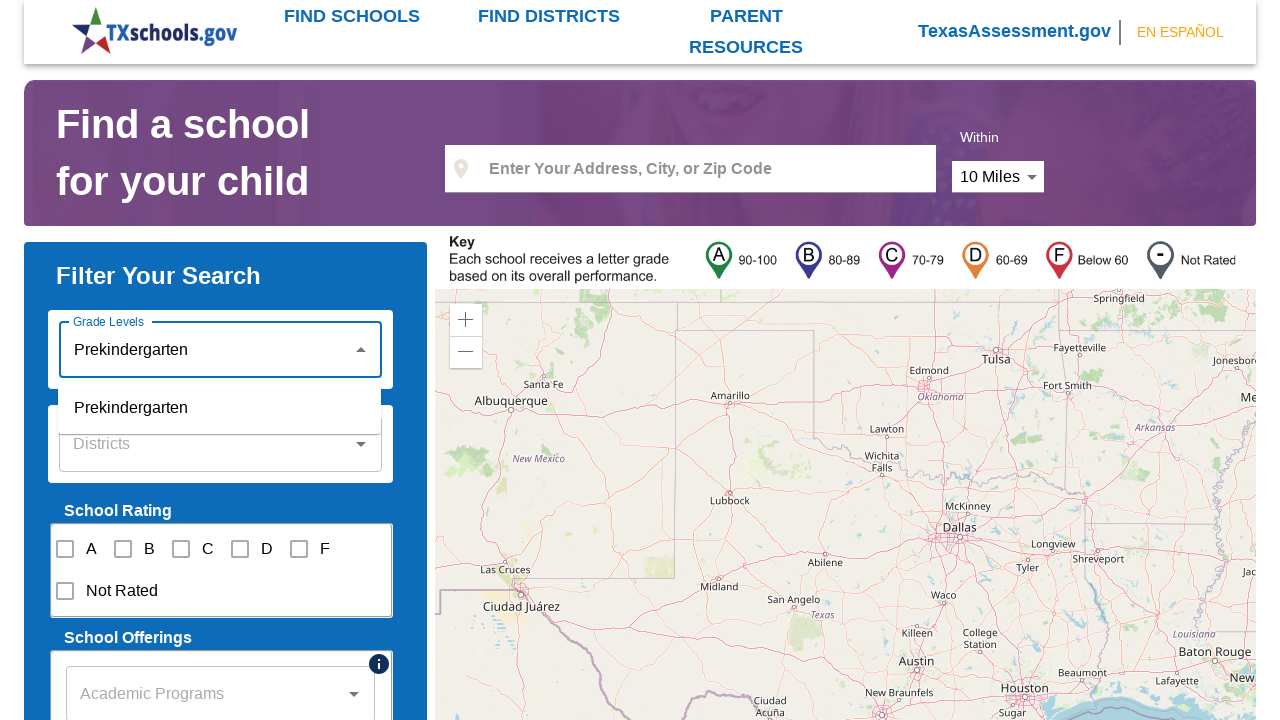

Pressed ArrowDown to navigate dropdown for Prekindergarten
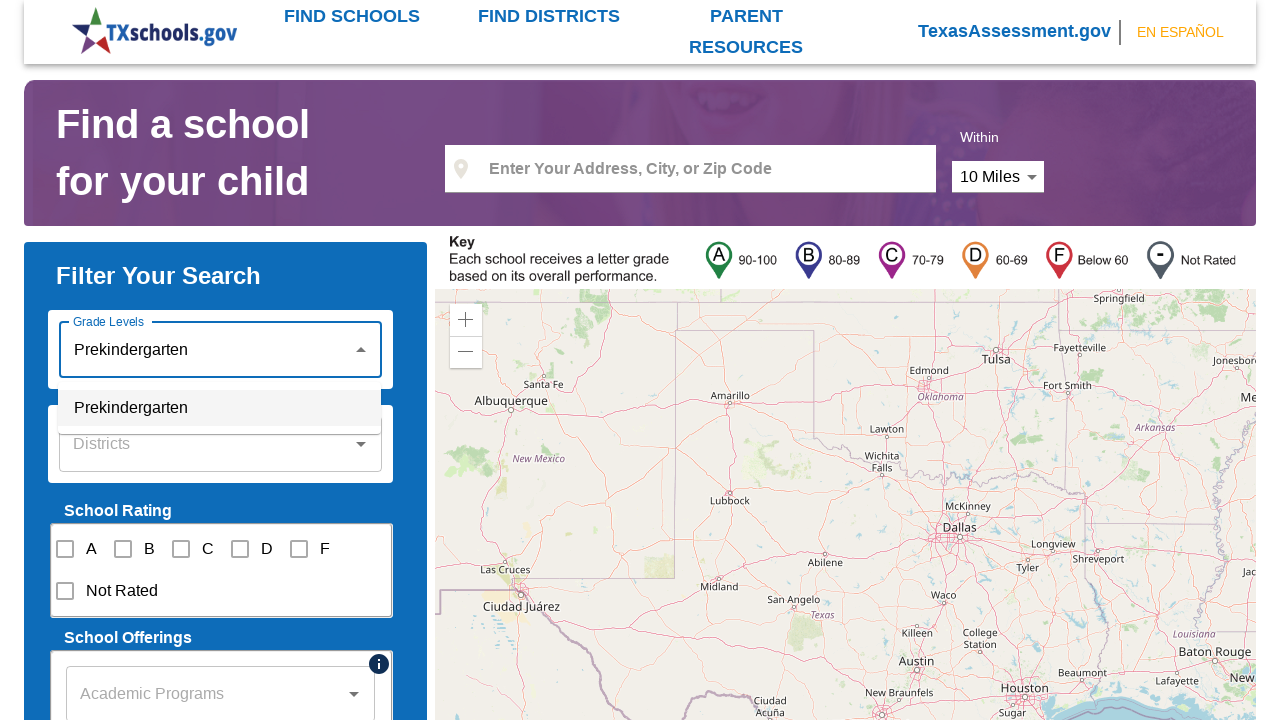

Pressed Enter to select Prekindergarten filter
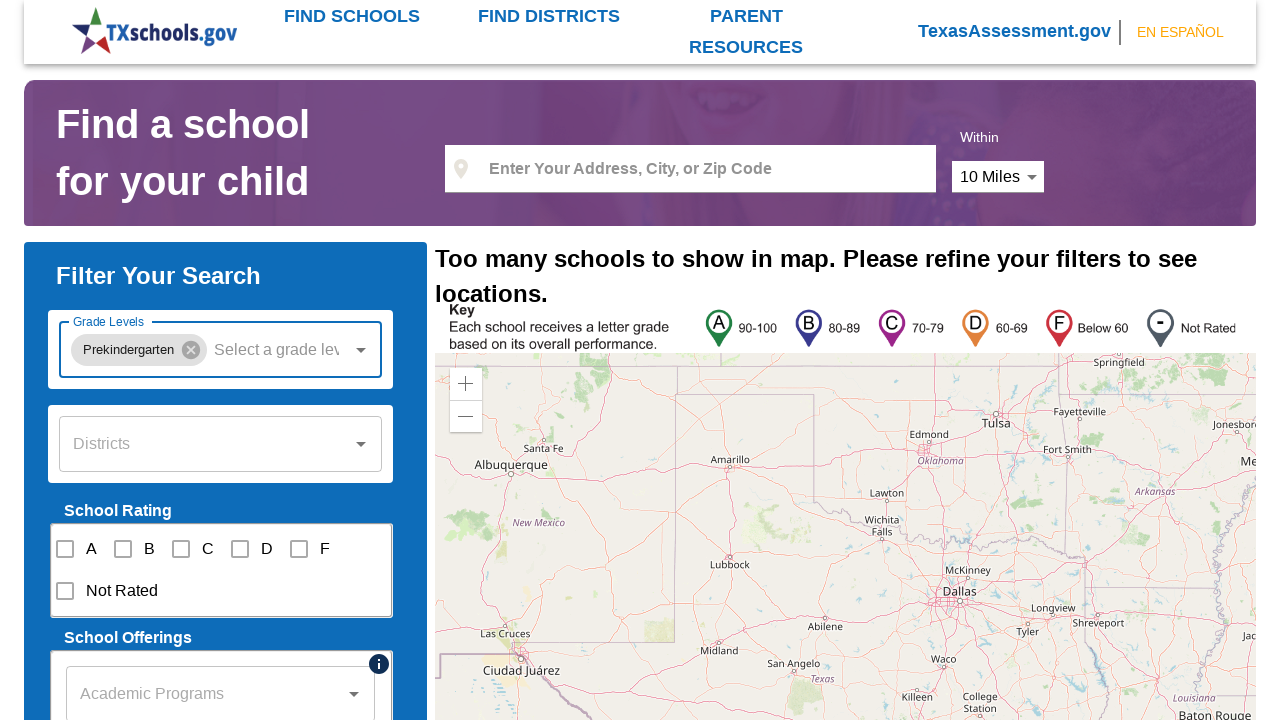

Waited 1 second for Prekindergarten filter to apply
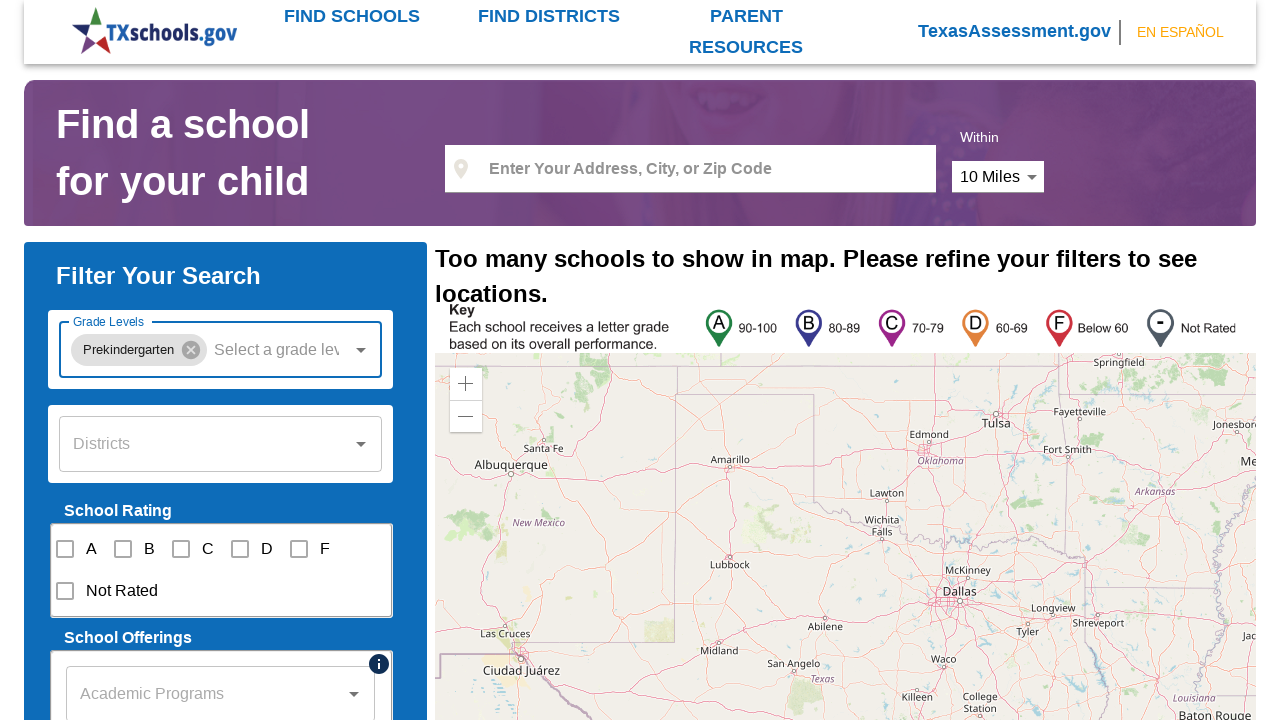

Clicked on grade level filter input again at (276, 350) on input[placeholder="Select a grade level"]
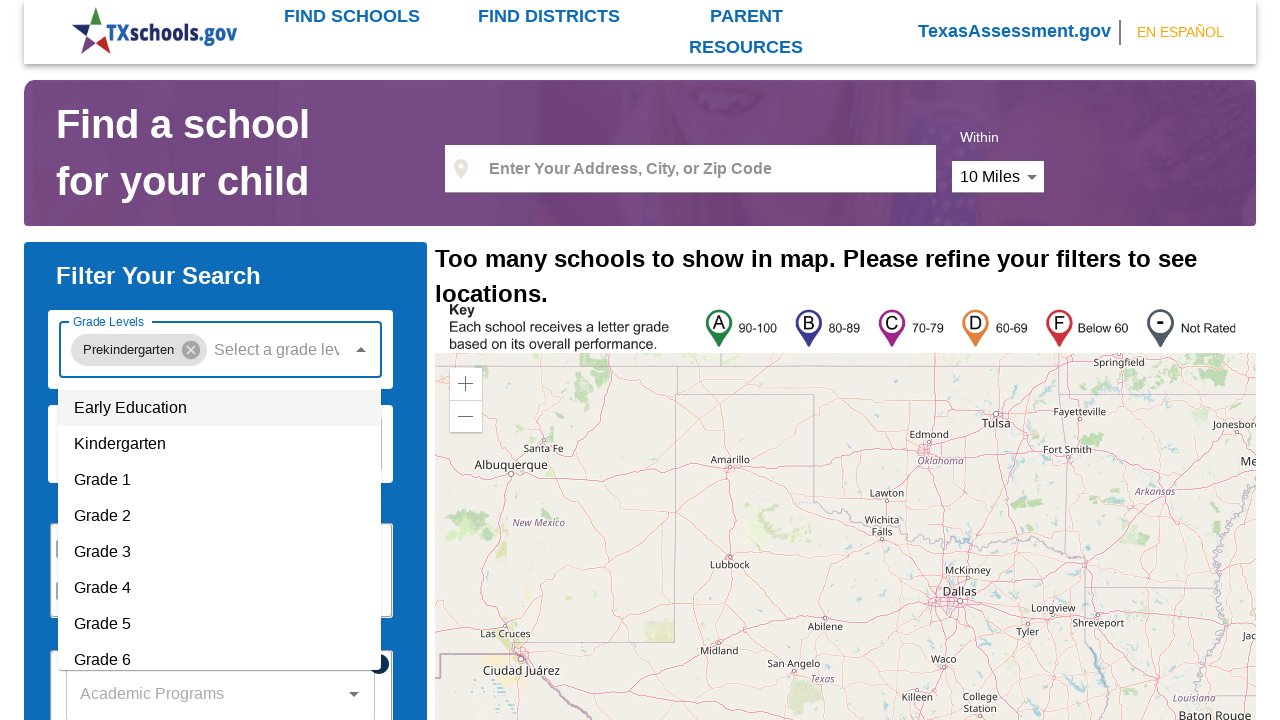

Filled filter input with 'Kindergarten' on input[placeholder="Select a grade level"]
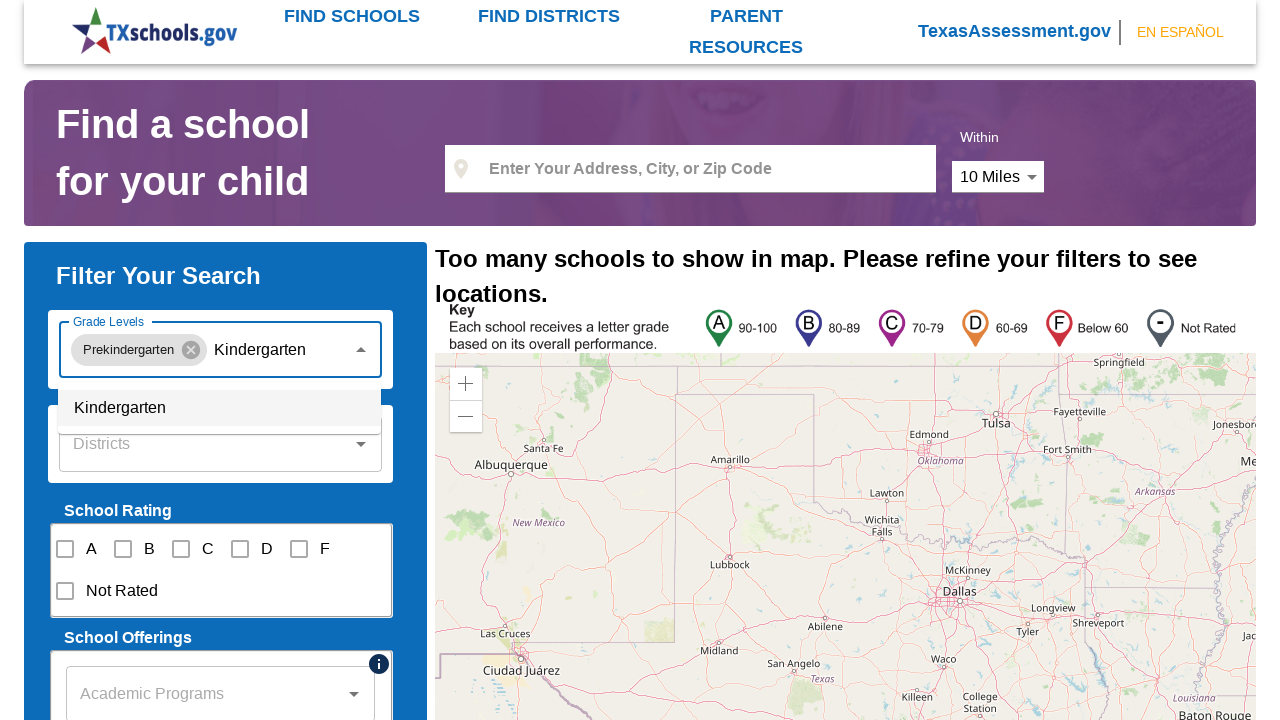

Pressed ArrowDown to navigate dropdown for Kindergarten
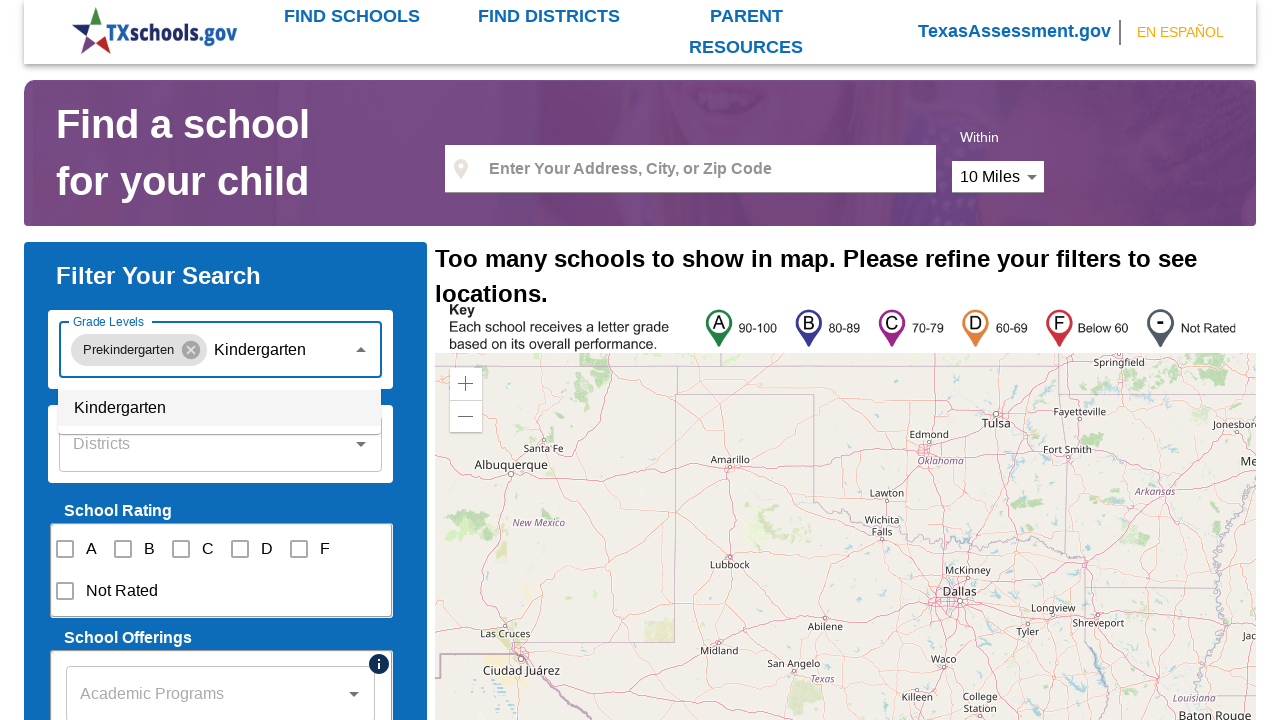

Pressed Enter to select Kindergarten filter
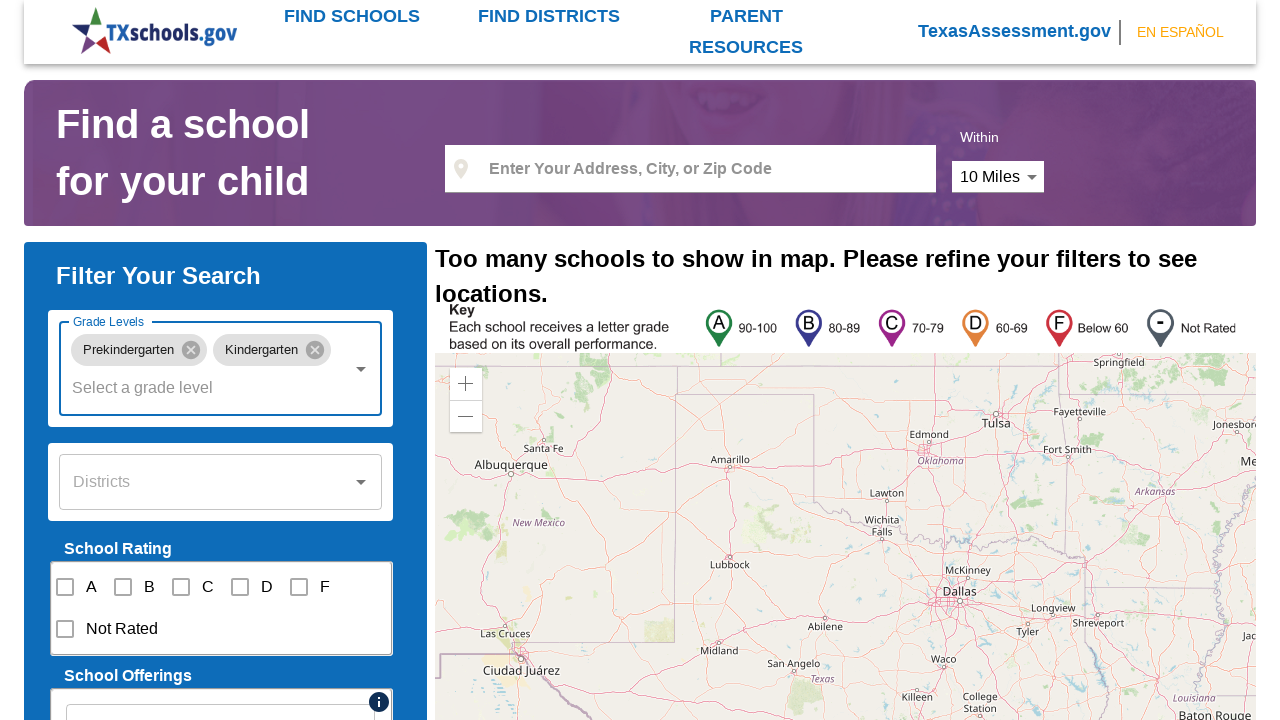

Waited 1 second for Kindergarten filter to apply
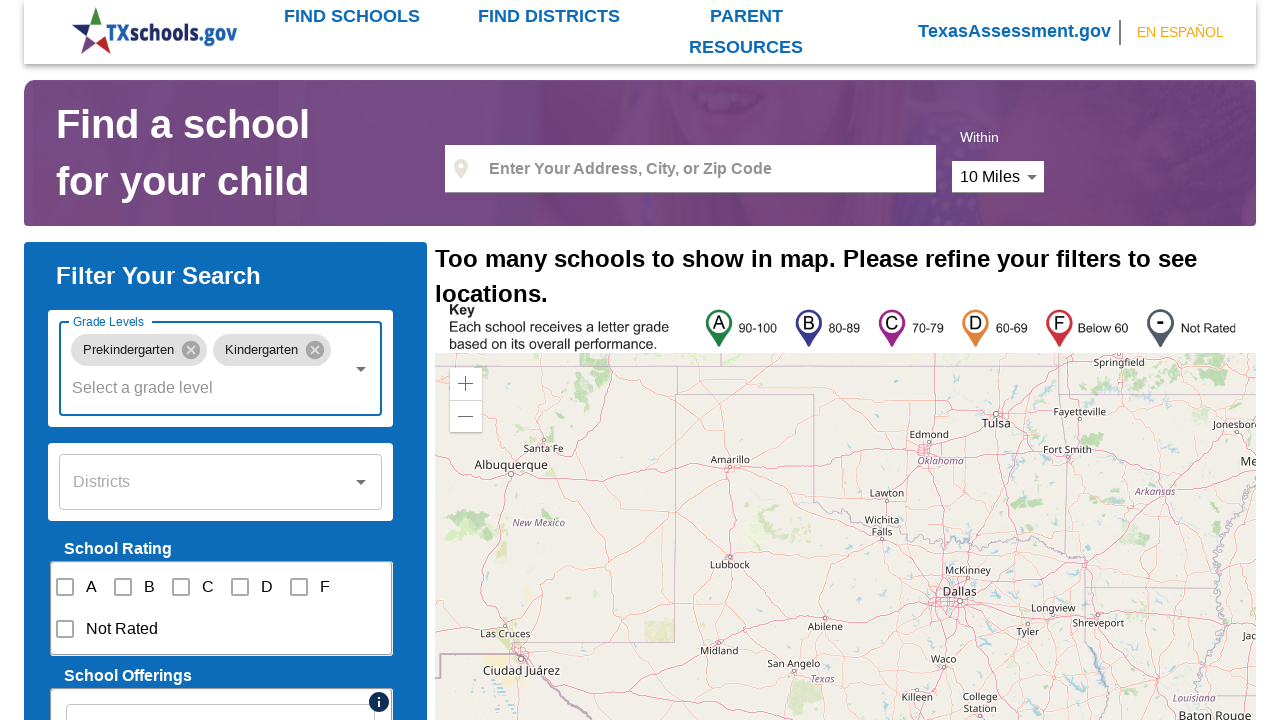

Clicked on grade level filter input for third time at (205, 388) on input[placeholder="Select a grade level"]
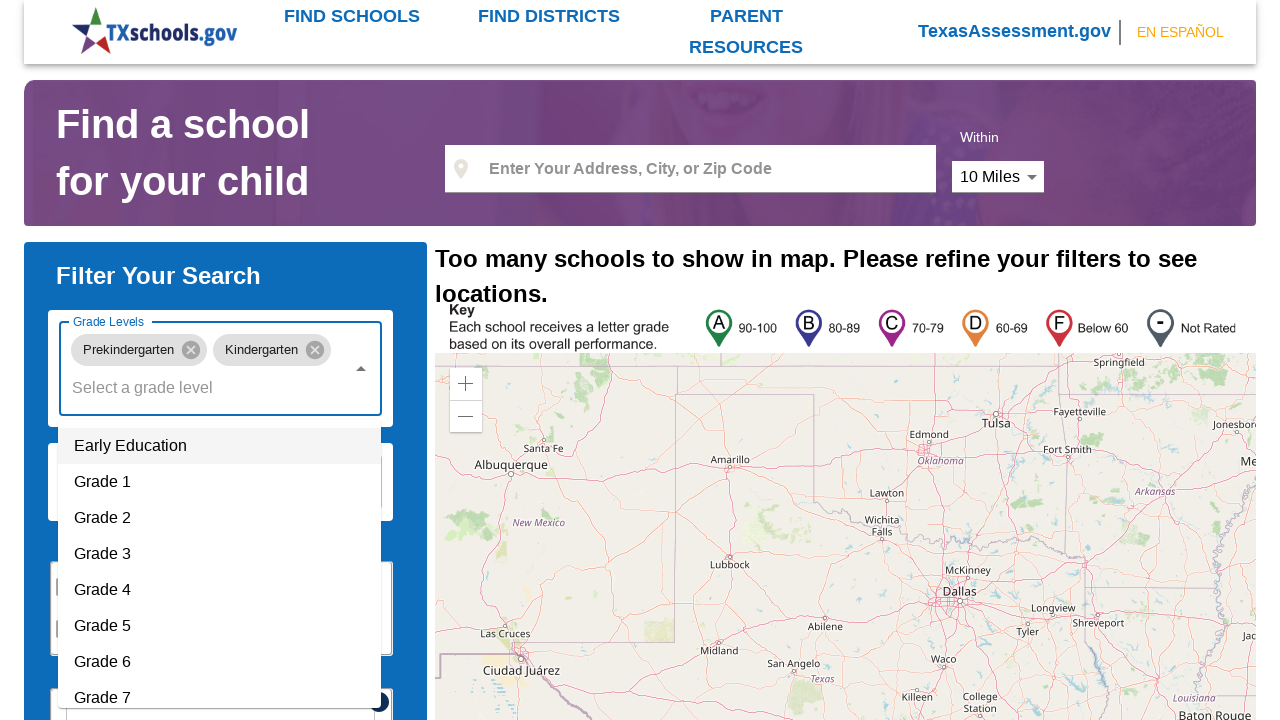

Filled filter input with 'Early Education' on input[placeholder="Select a grade level"]
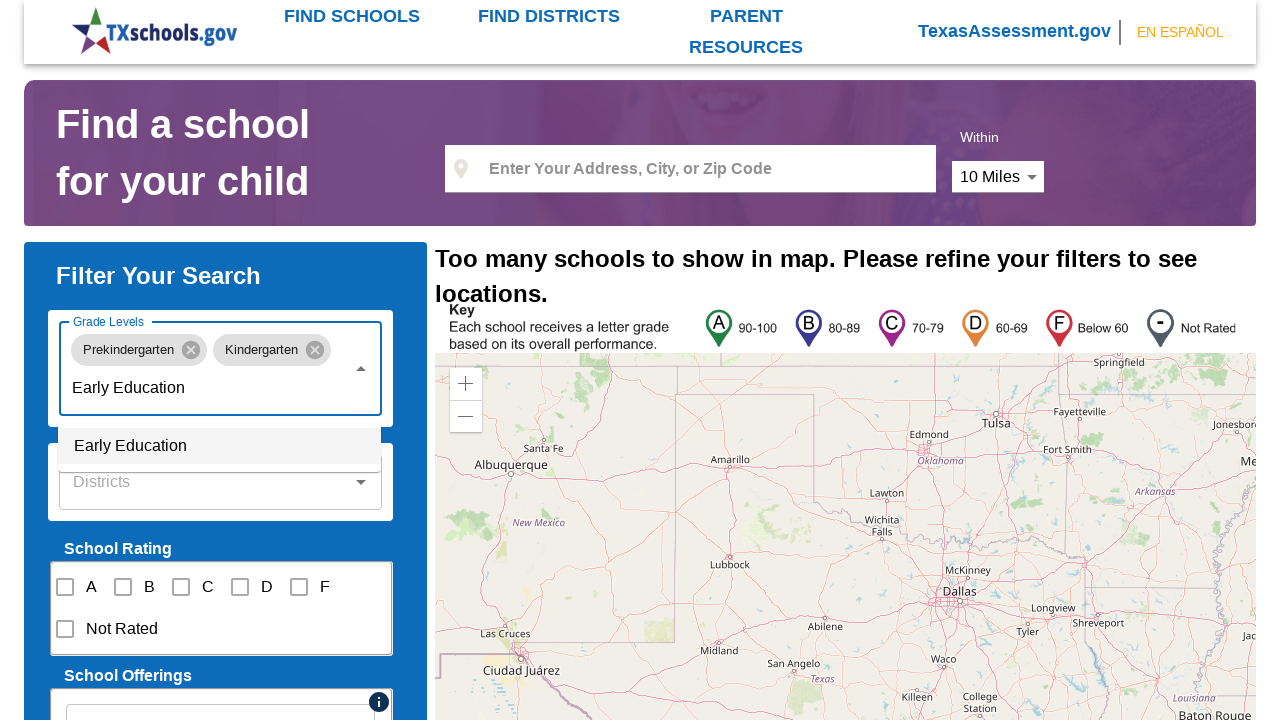

Pressed ArrowDown to navigate dropdown for Early Education
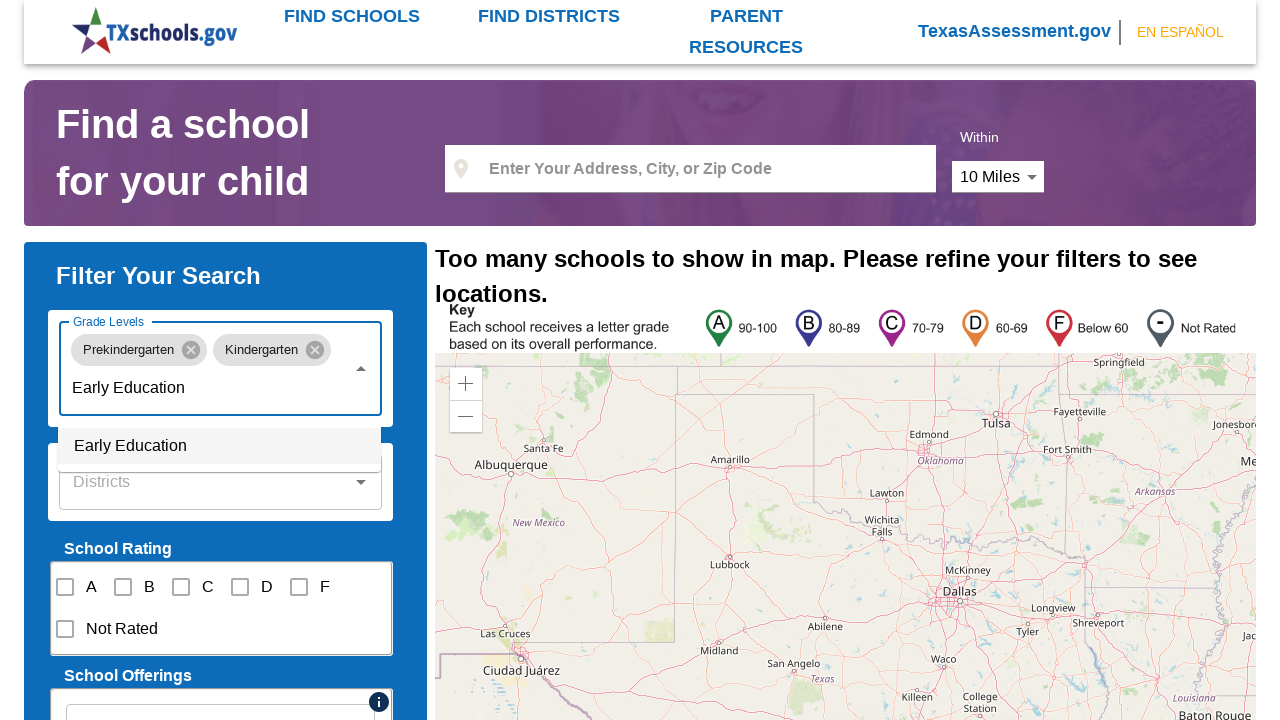

Pressed Enter to select Early Education filter
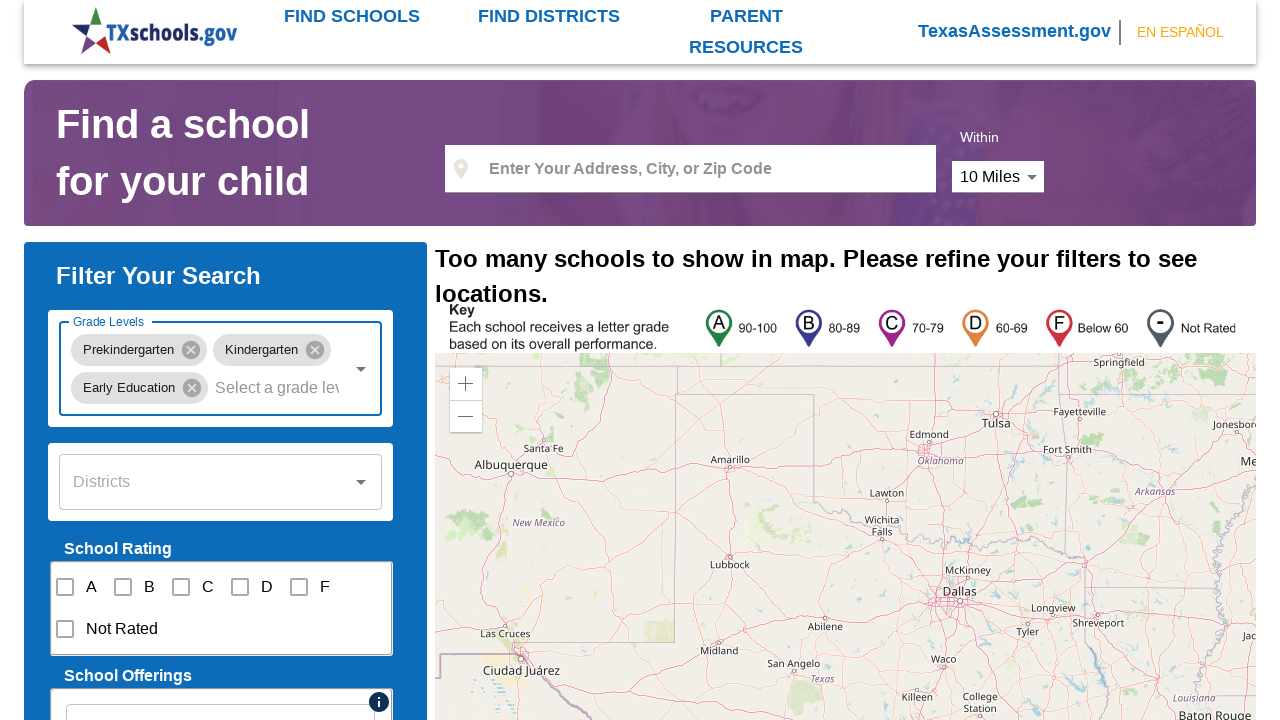

Waited 1 second for Early Education filter to apply
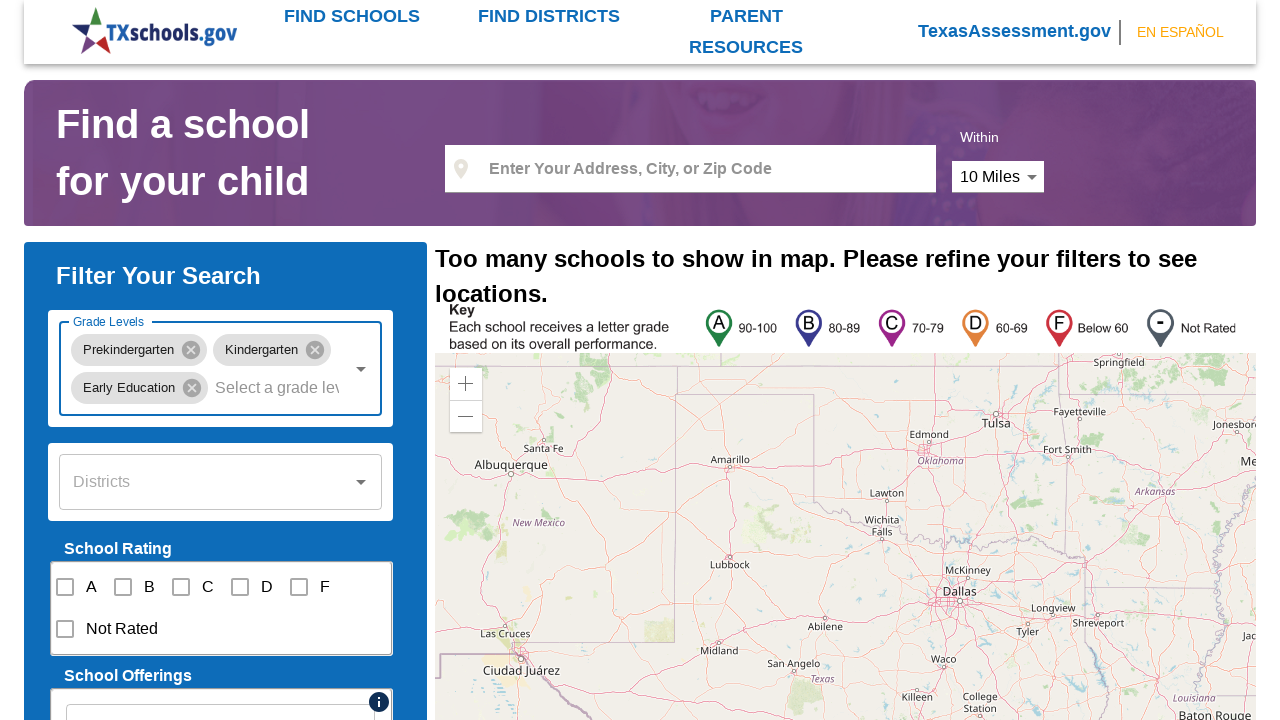

Table with filtered results loaded
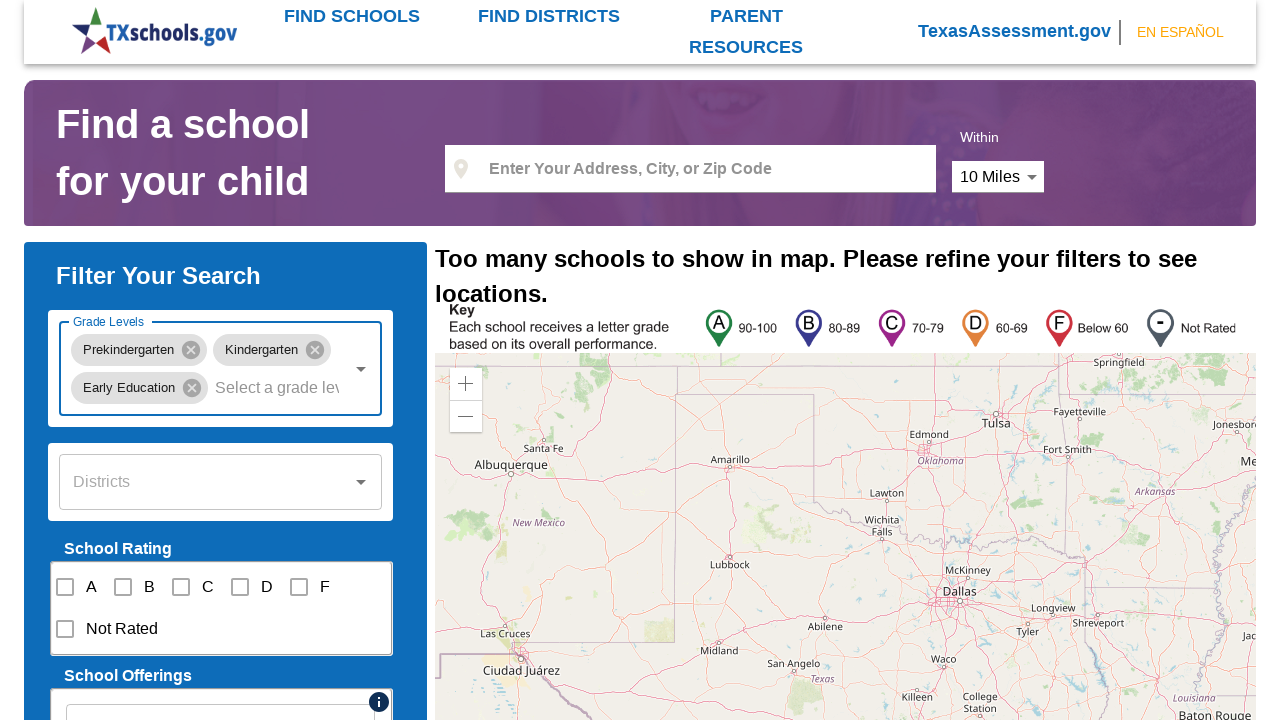

Scrolled next page button into view
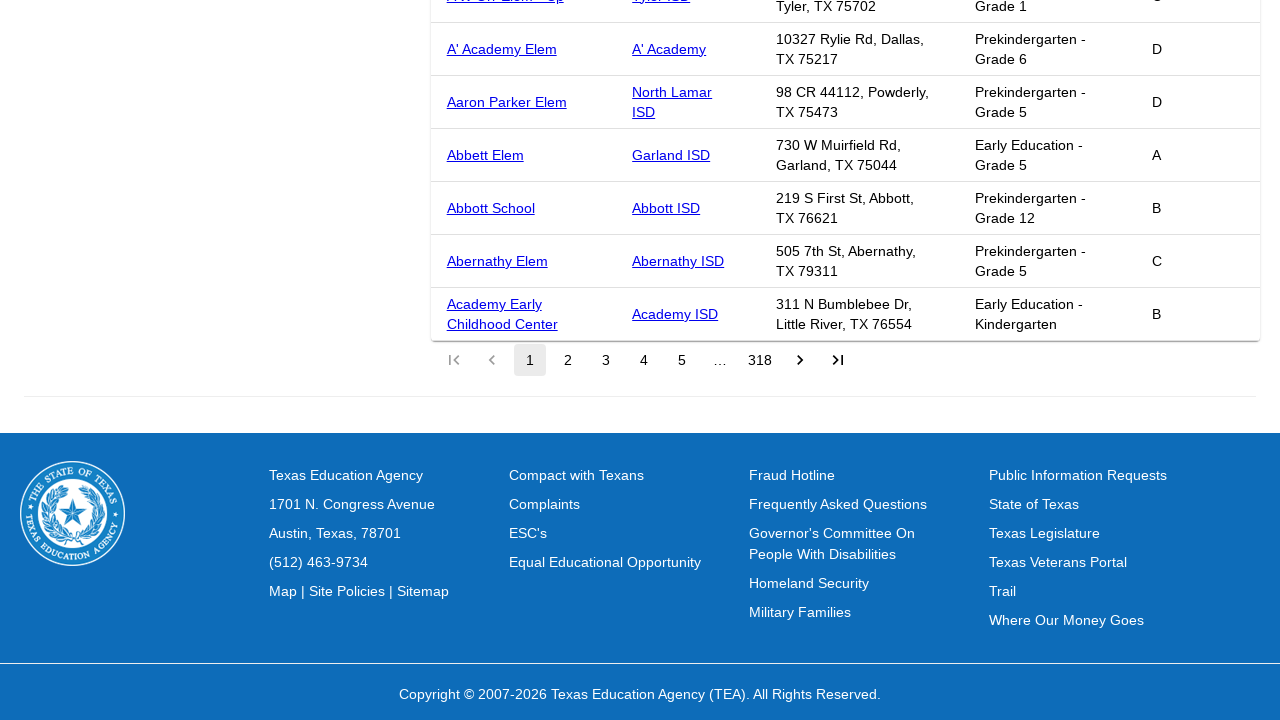

Clicked next page button to navigate to next page of results at (800, 360) on button[aria-label*='Go to next page']
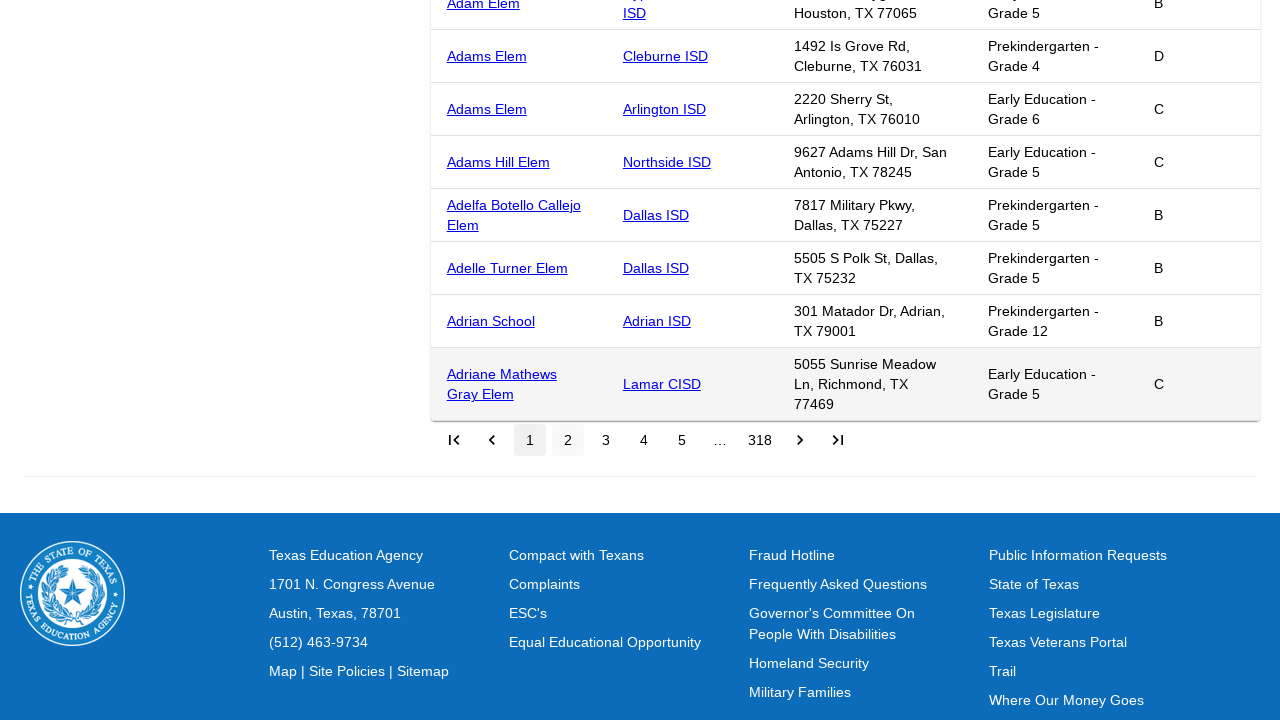

Next page table results loaded
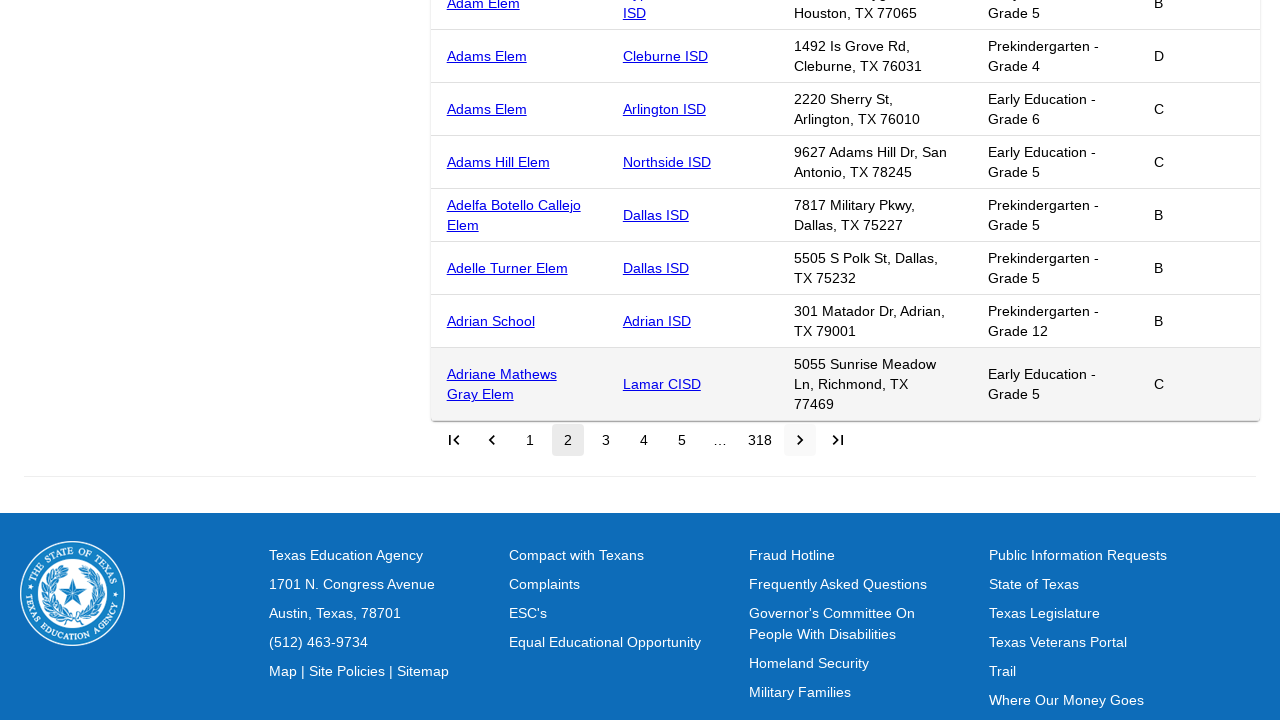

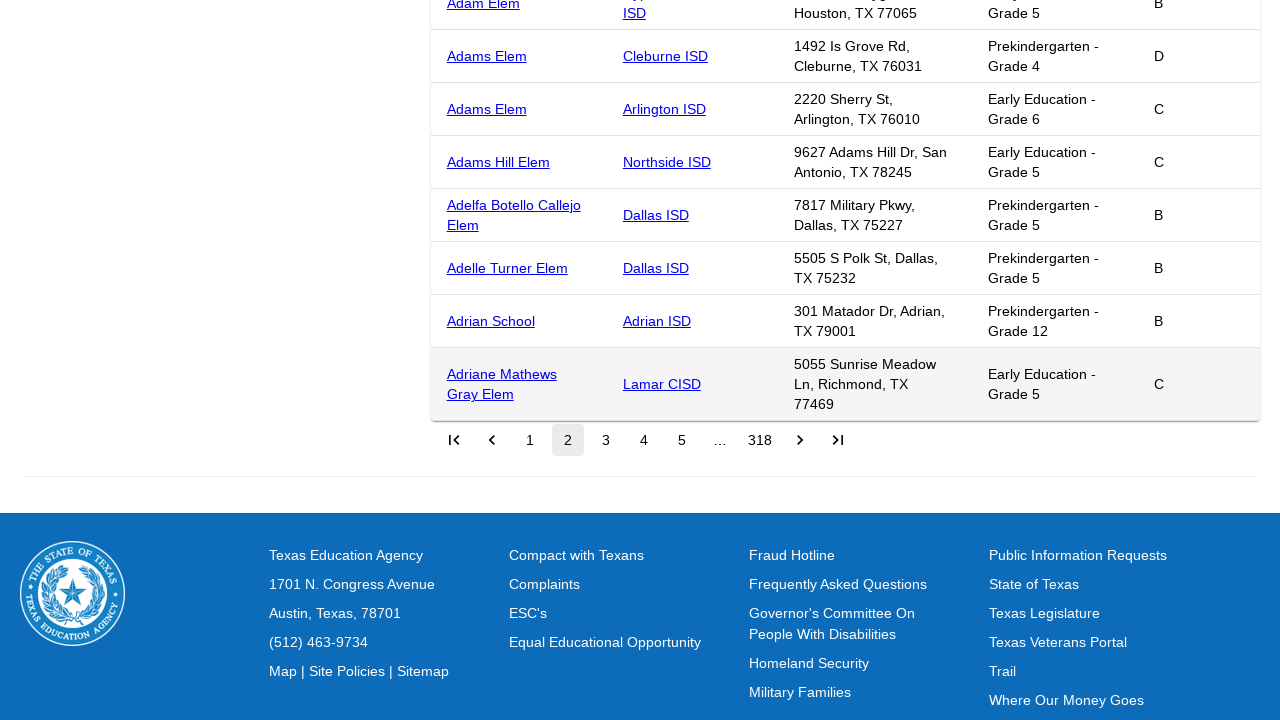